Tests first name field validation with Cyrillic characters

Starting URL: https://www.sharelane.com/cgi-bin/register.py?page=1&zip_code=75201

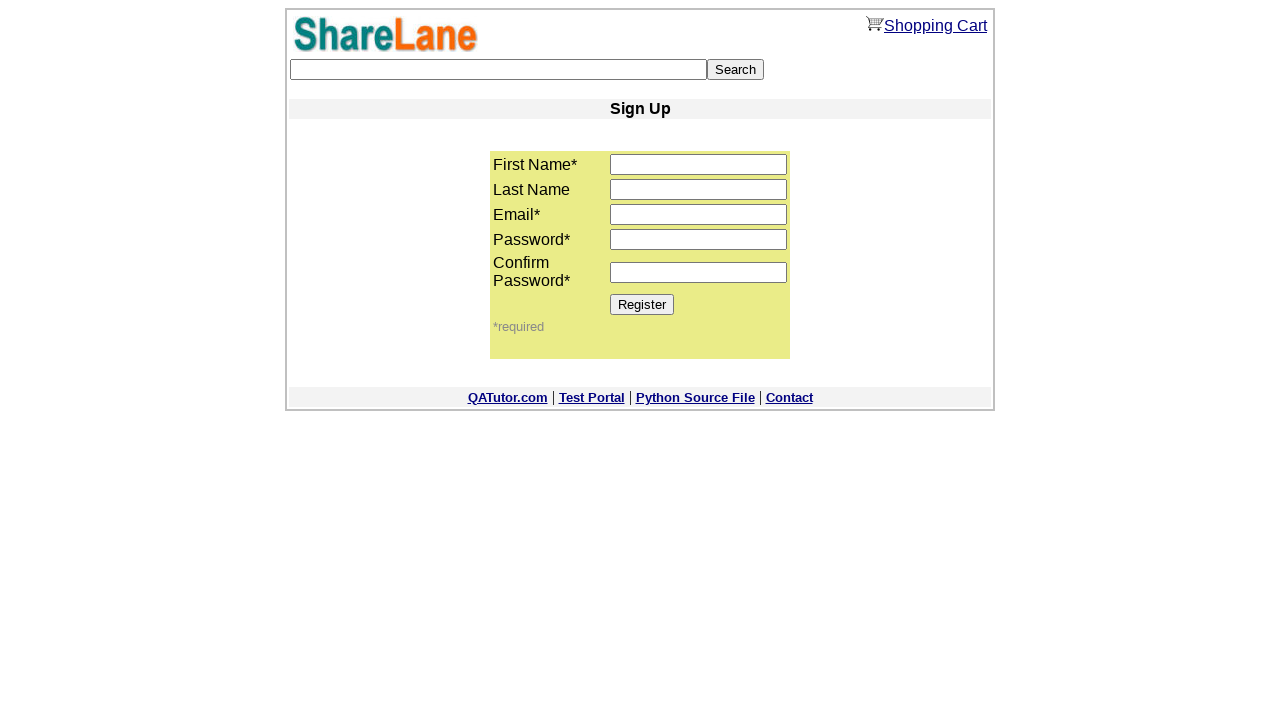

Filled first name field with Cyrillic characters 'Джейн' on input[name='first_name']
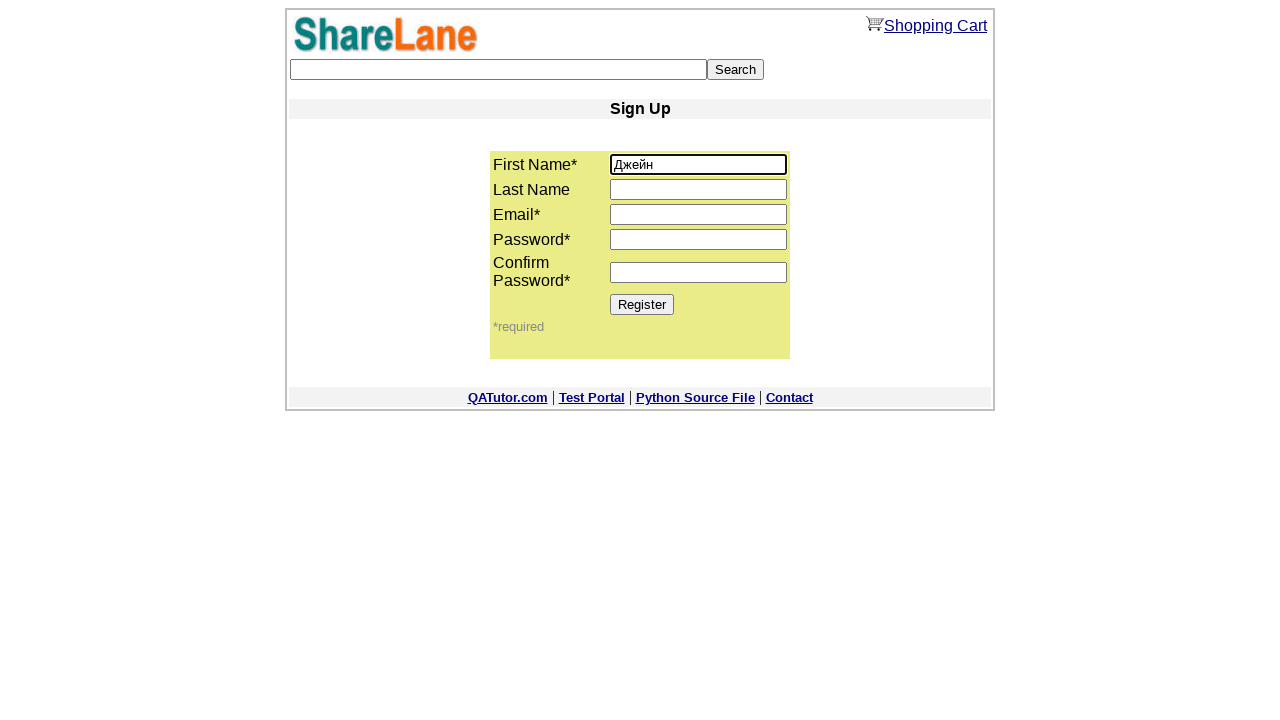

Filled email field with 'jane.stone@gmail.com' on input[name='email']
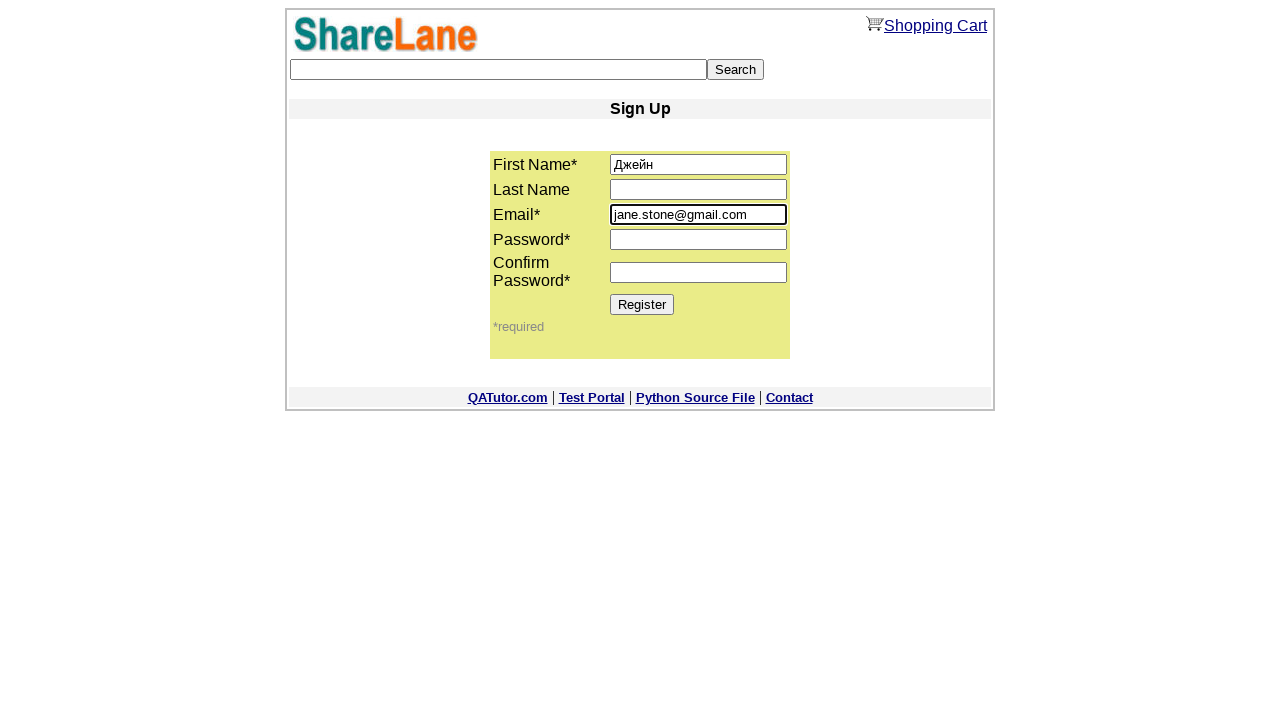

Filled password field with 'jkl000' on input[name='password1']
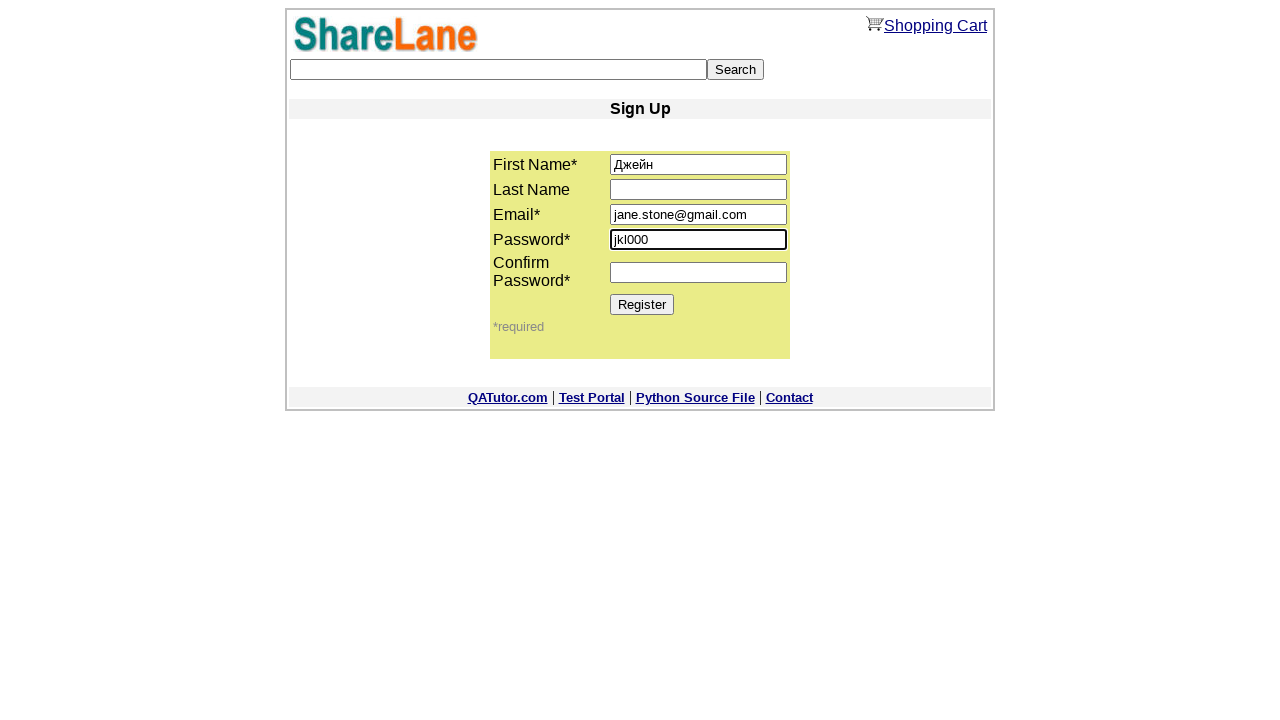

Filled confirm password field with 'jkl000' on input[name='password2']
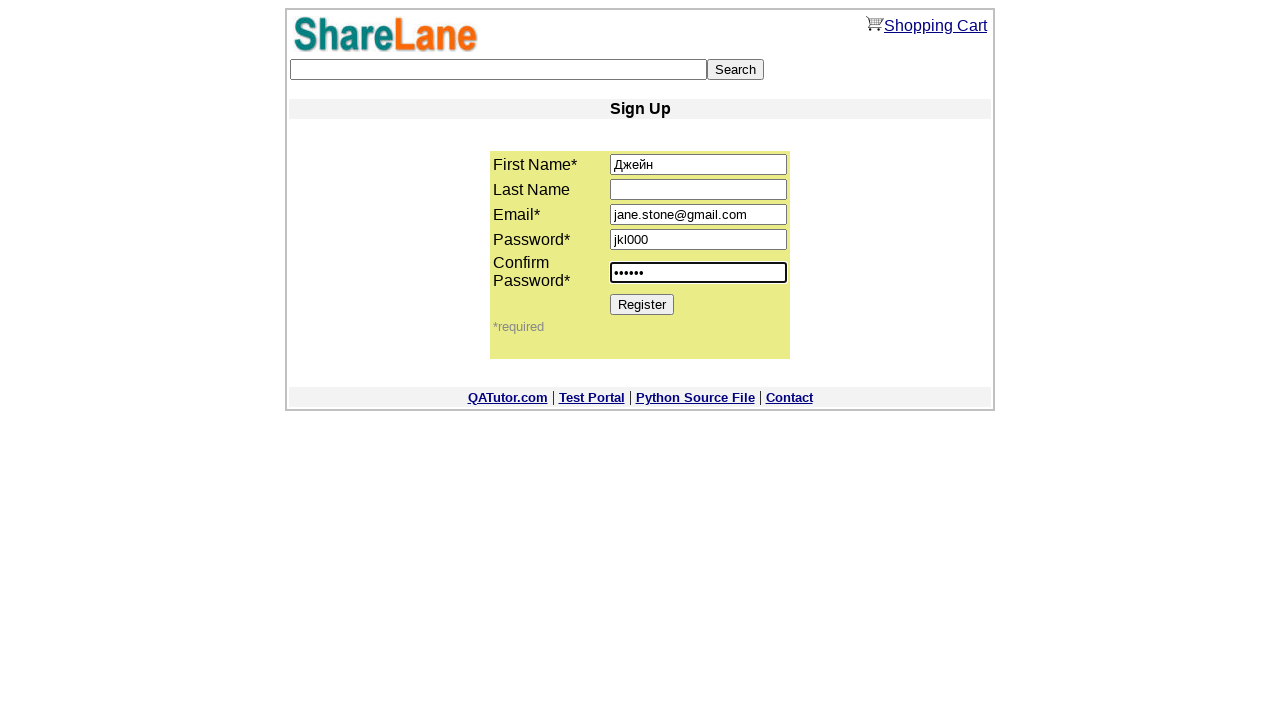

Clicked Register button to submit form with Cyrillic first name at (642, 304) on xpath=//*[@value='Register']
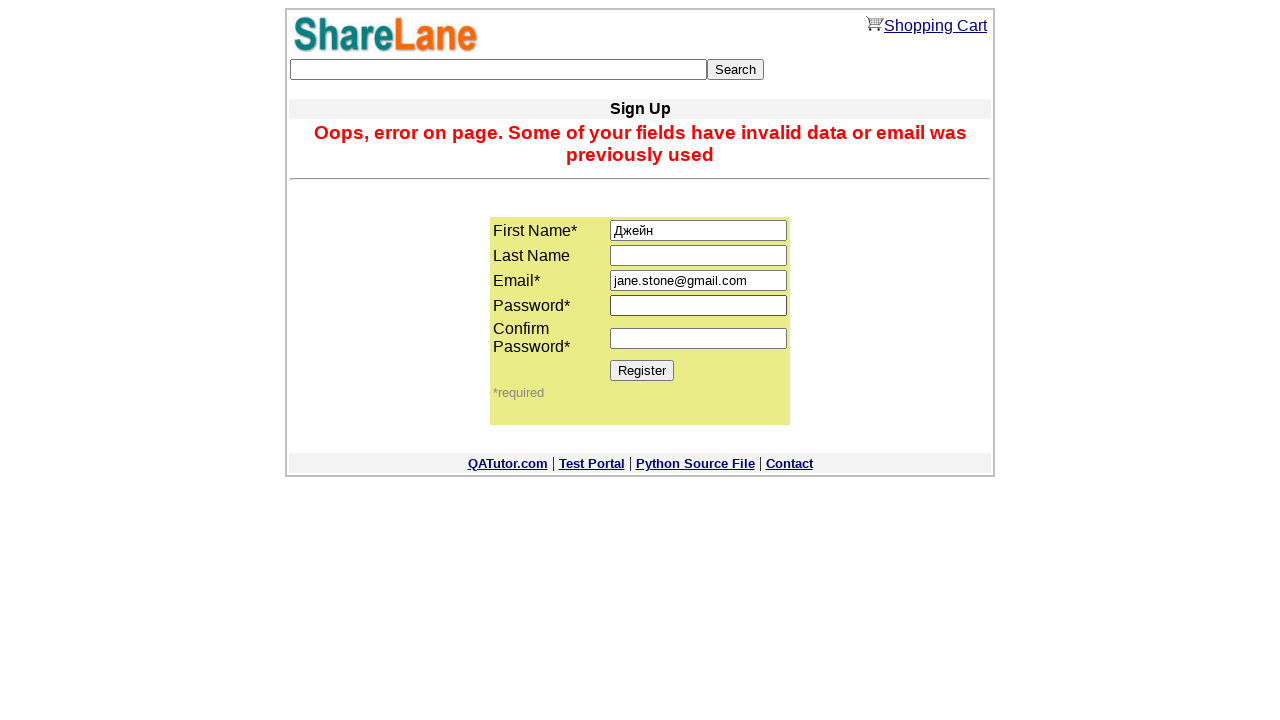

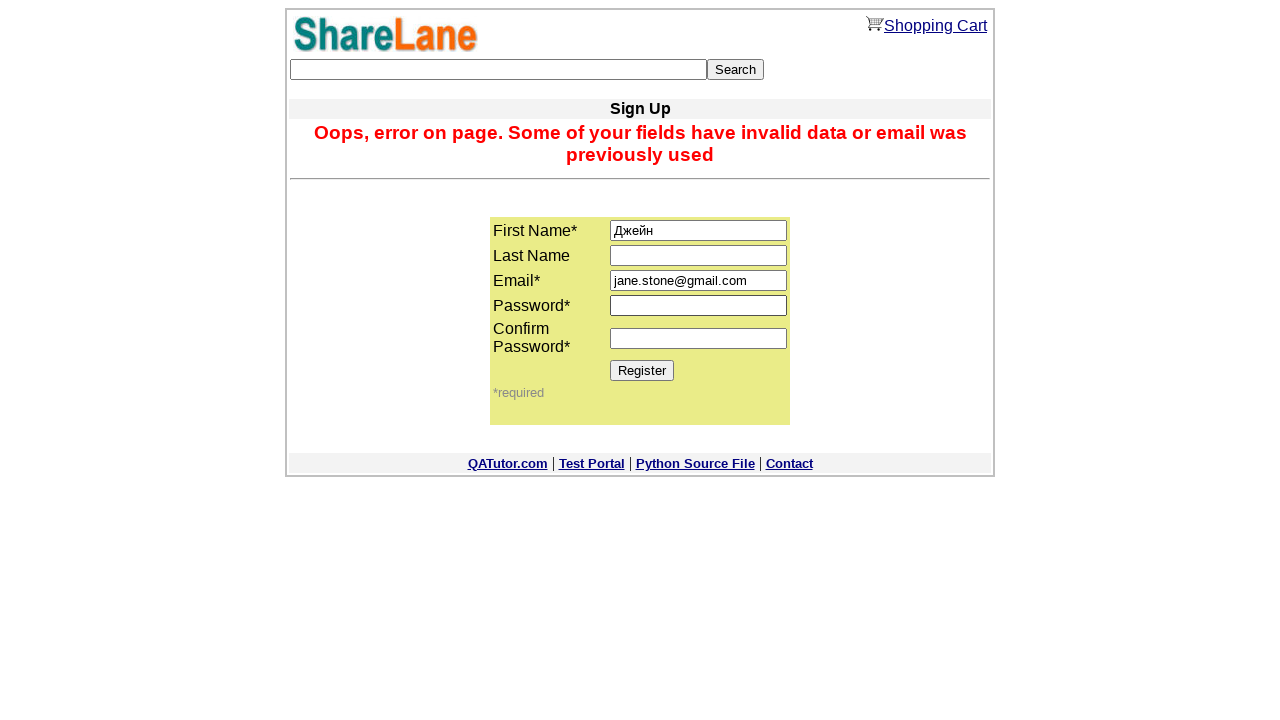